Tests clicking Go to GitHub homepage link in footer

Starting URL: https://github.com/customer-stories/mercado-libre

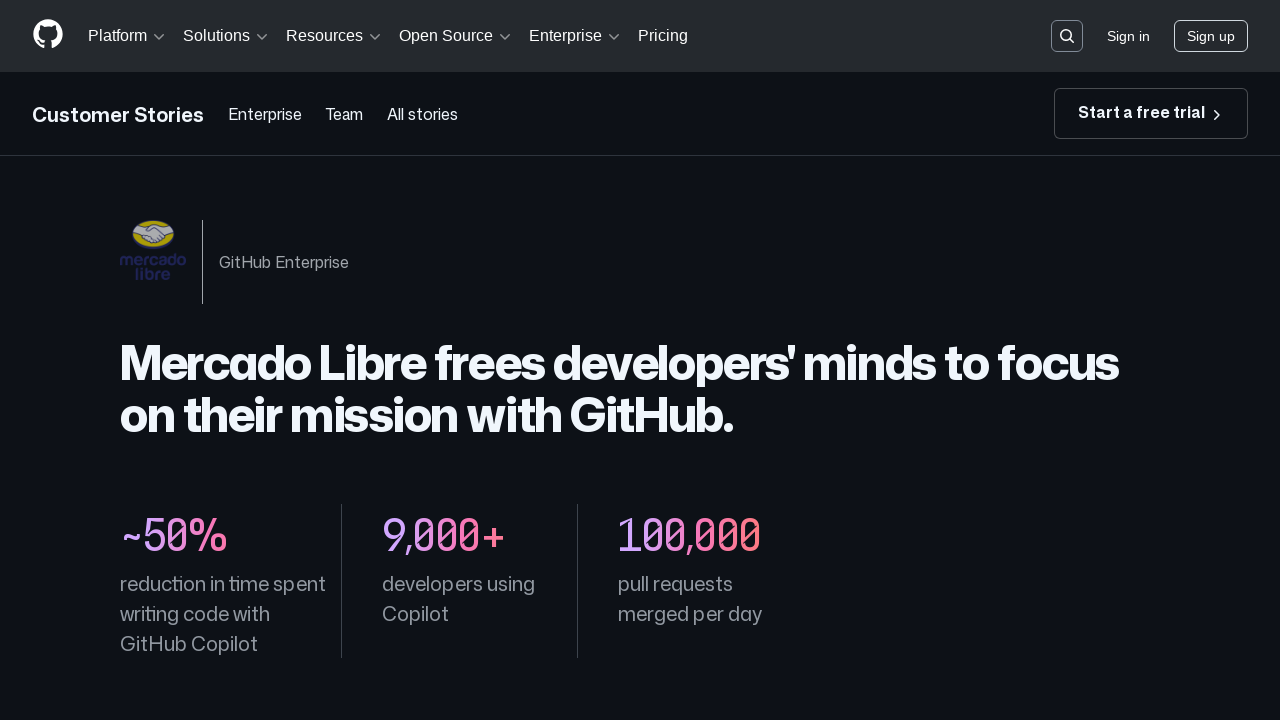

Go to GitHub homepage link appeared in footer
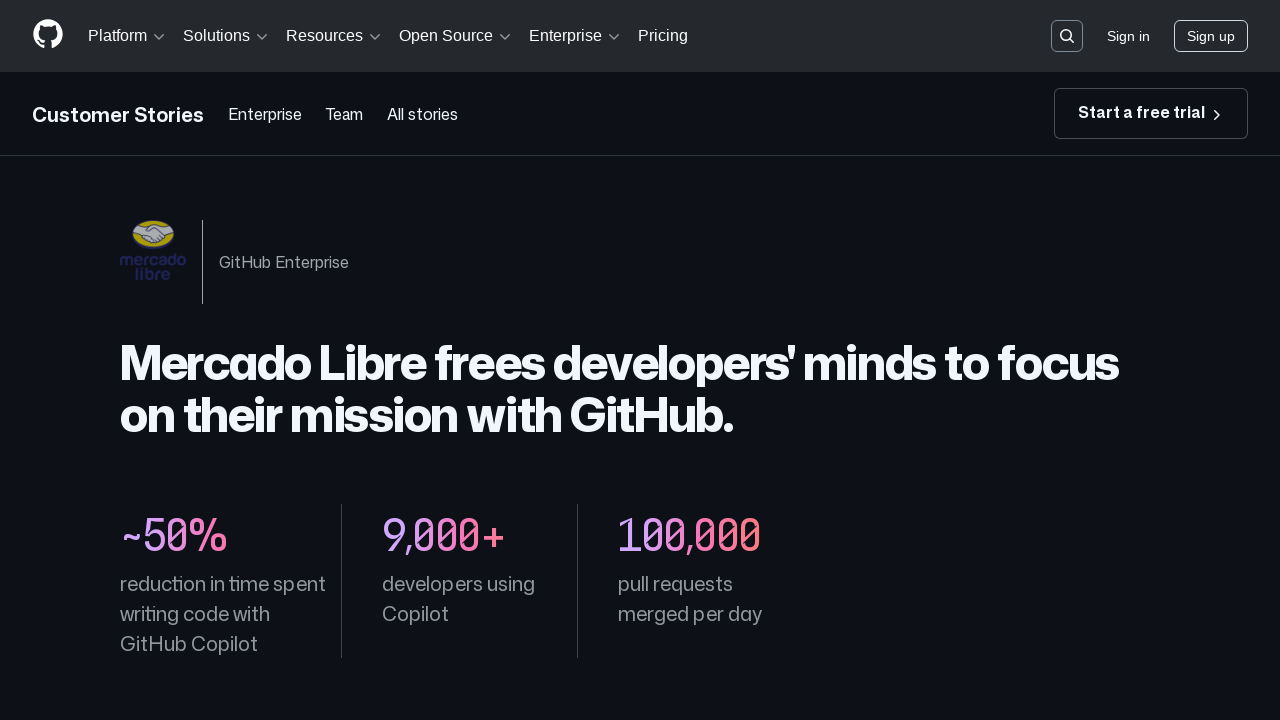

Clicked Go to GitHub homepage link in footer at (77, 361) on [aria-label='Go to GitHub homepage']
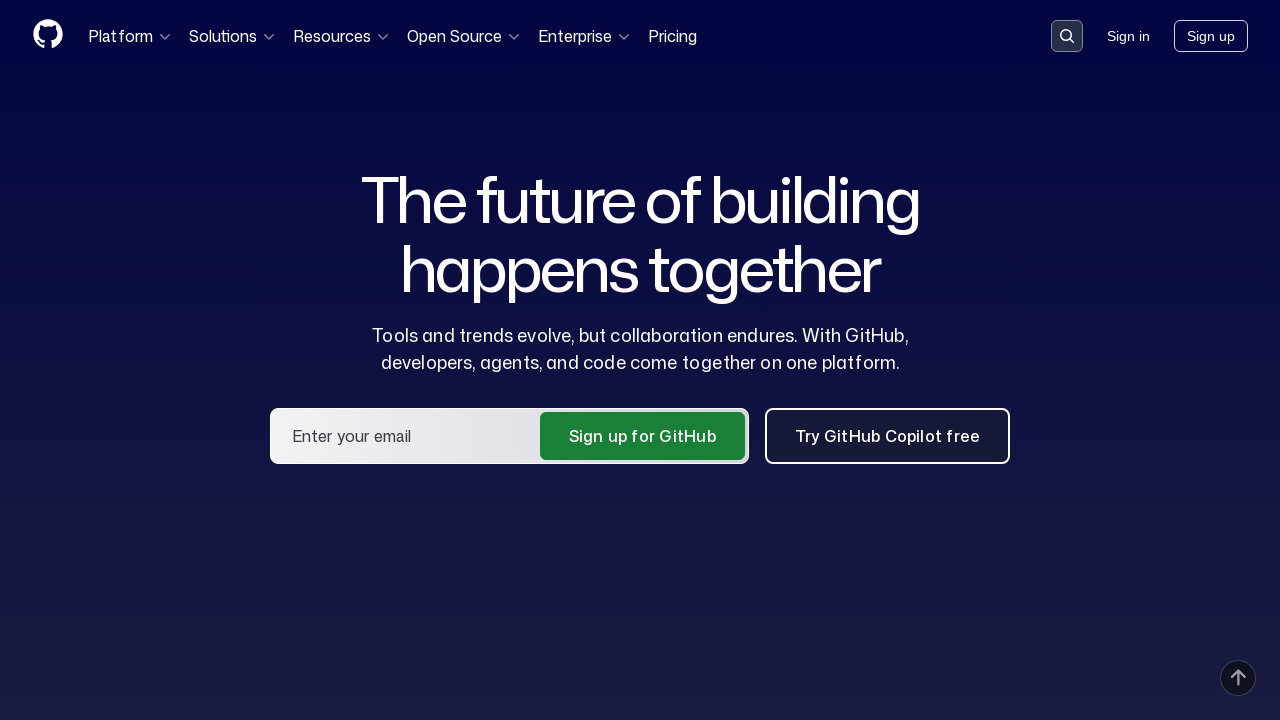

GitHub homepage loaded successfully
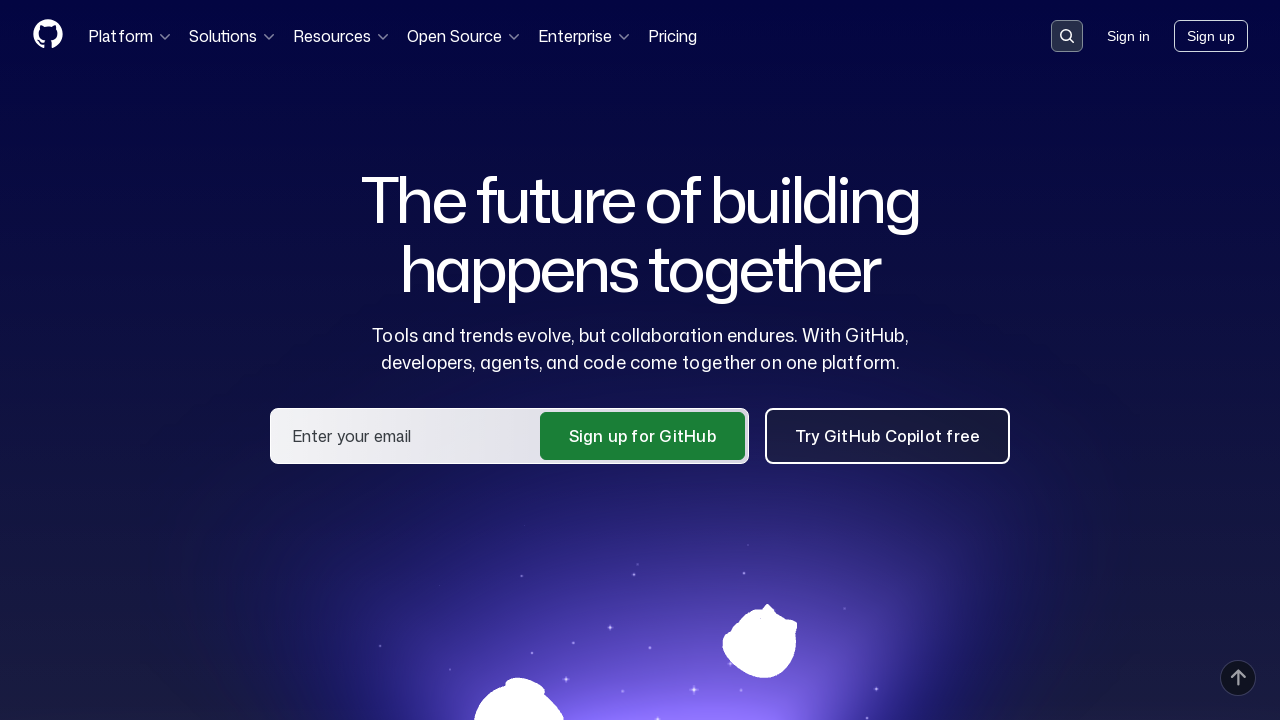

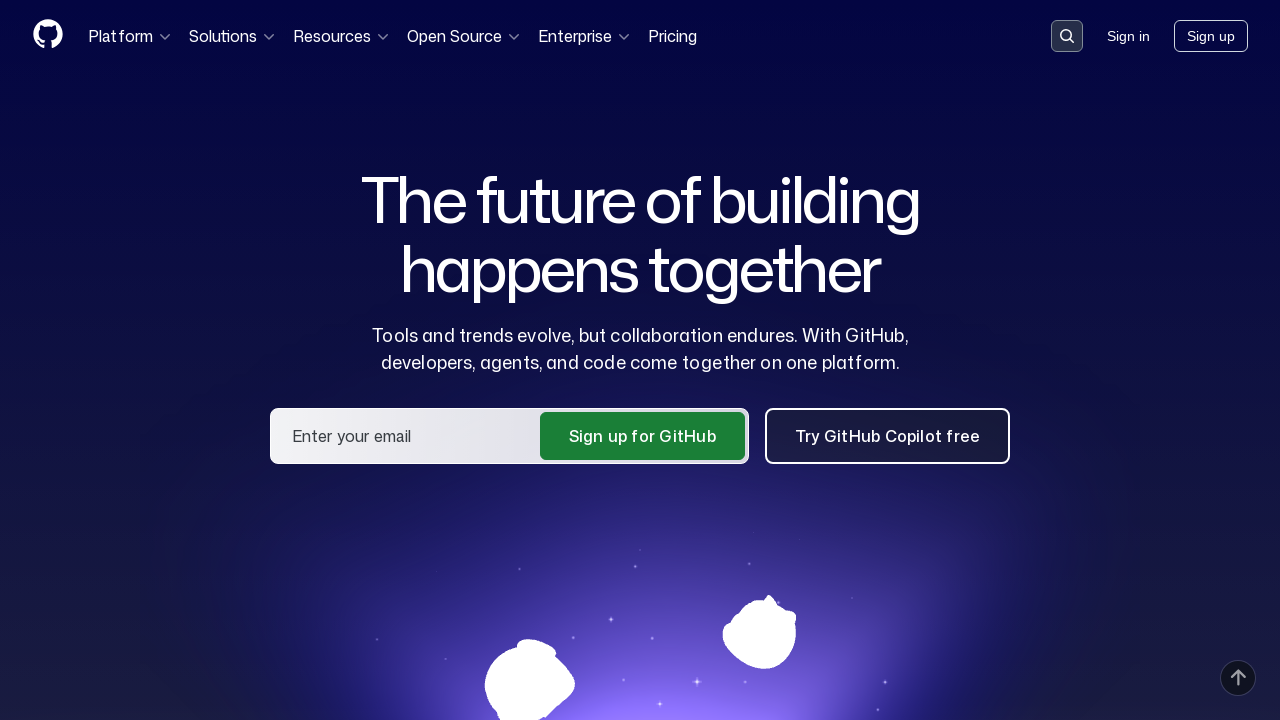